Tests purchasing the third product item by verifying product details, adding to cart, and completing the purchase

Starting URL: https://www.demoblaze.com/index.html#

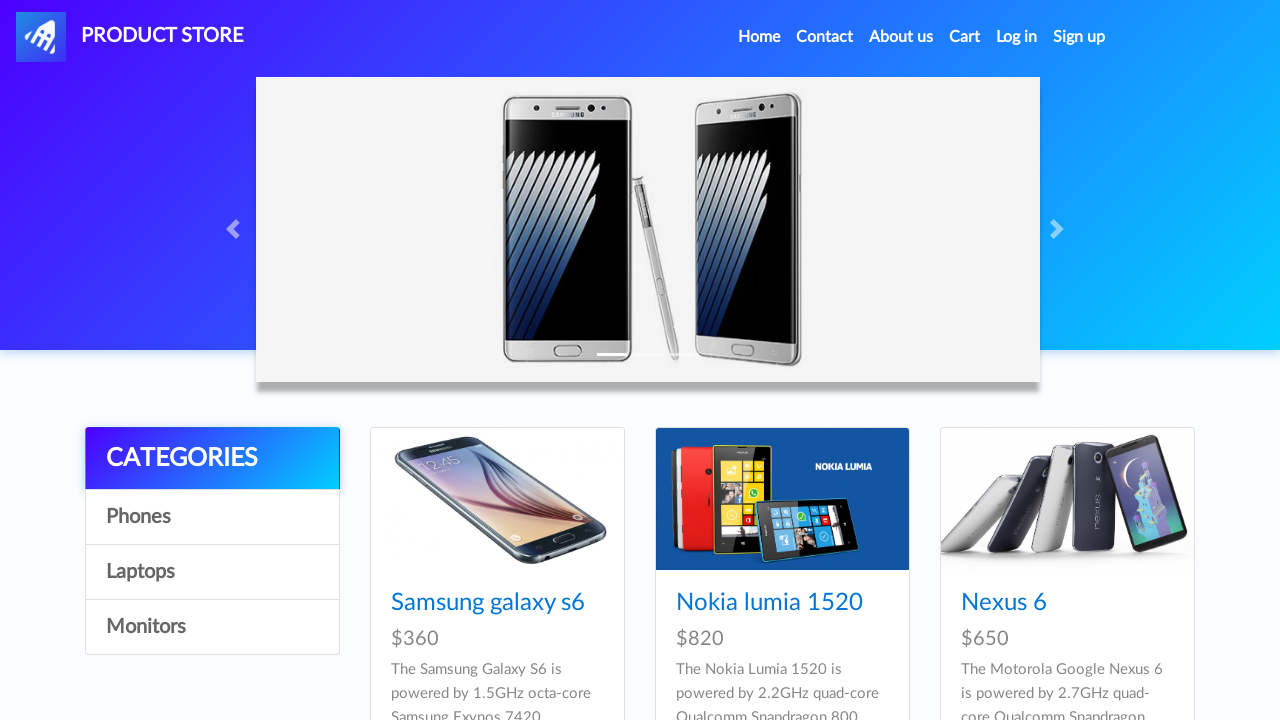

Clicked on the third product item at (1067, 499) on div:nth-child(3) > div > a > img
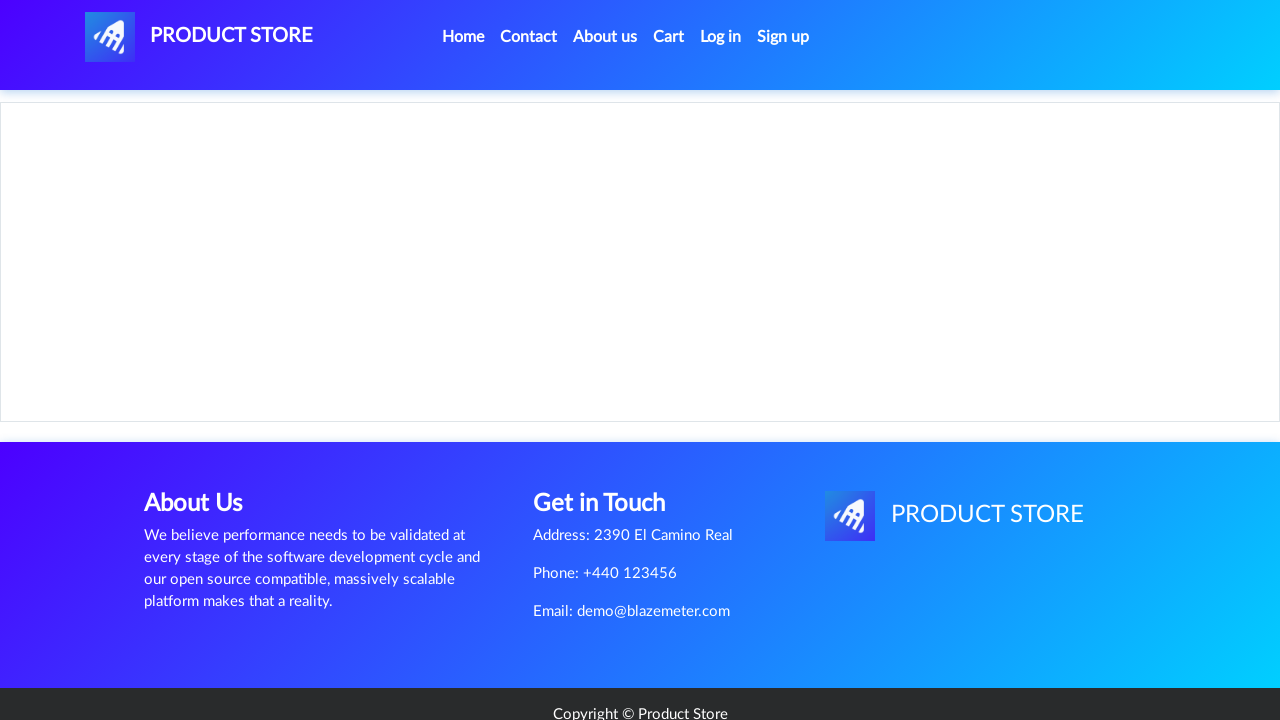

Product page loaded with title displayed
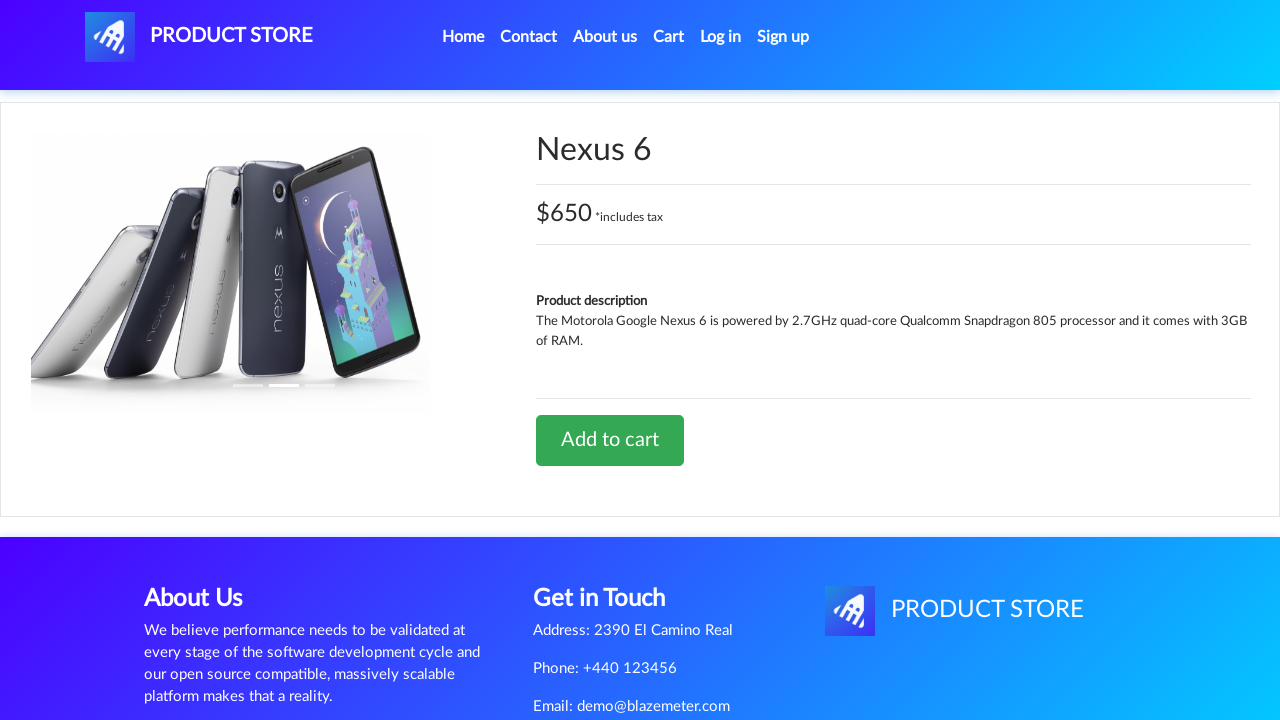

Clicked Add to Cart button at (610, 440) on a.btn.btn-success.btn-lg
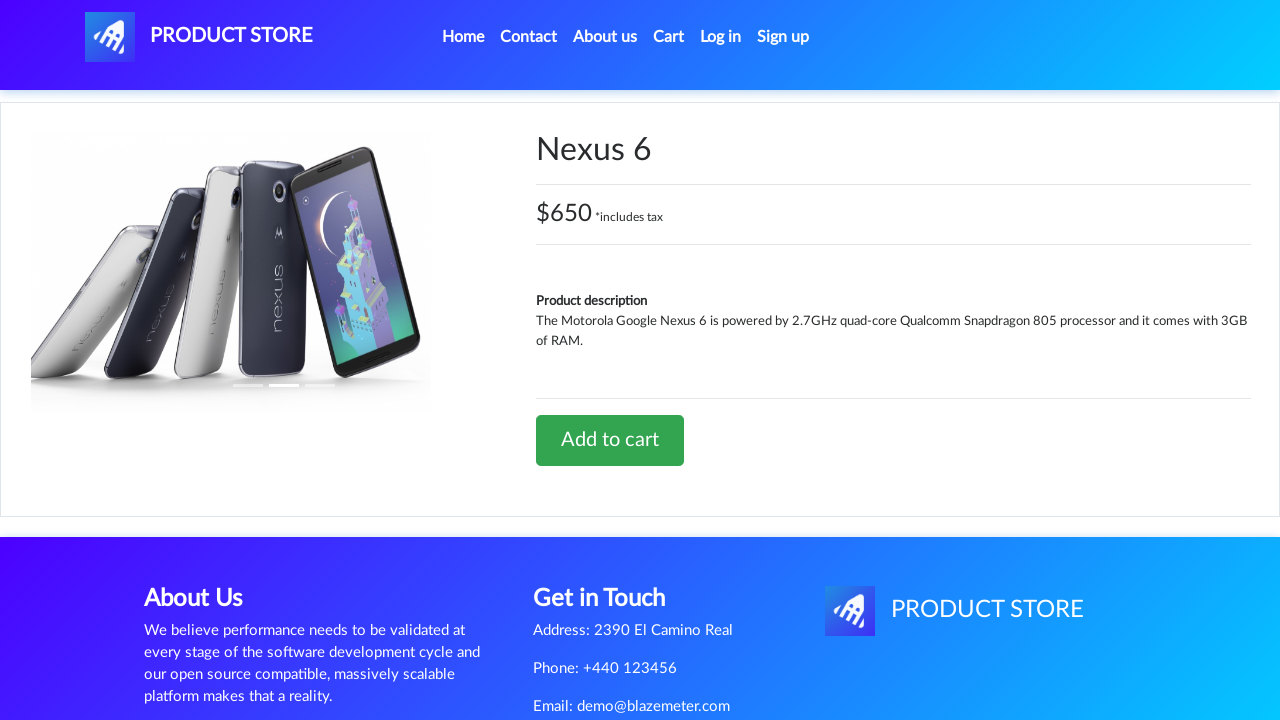

Set up dialog handler to accept alerts
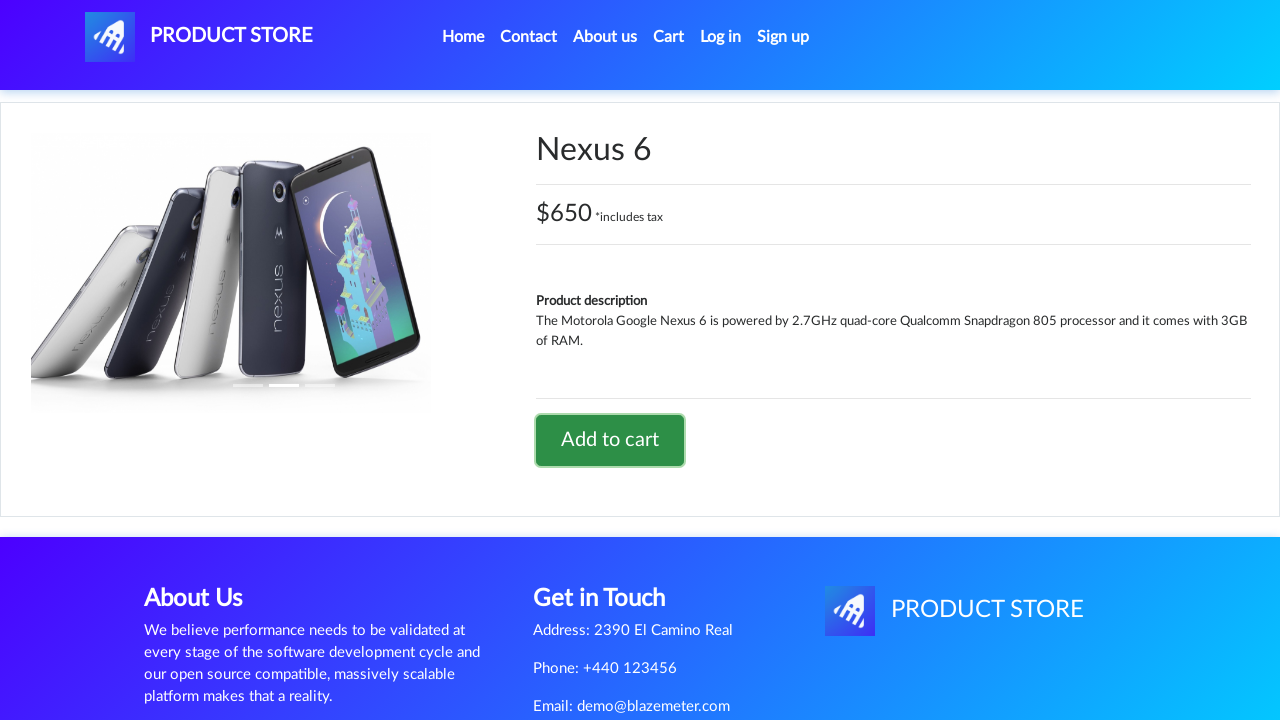

Navigated to shopping cart at (669, 37) on a#cartur
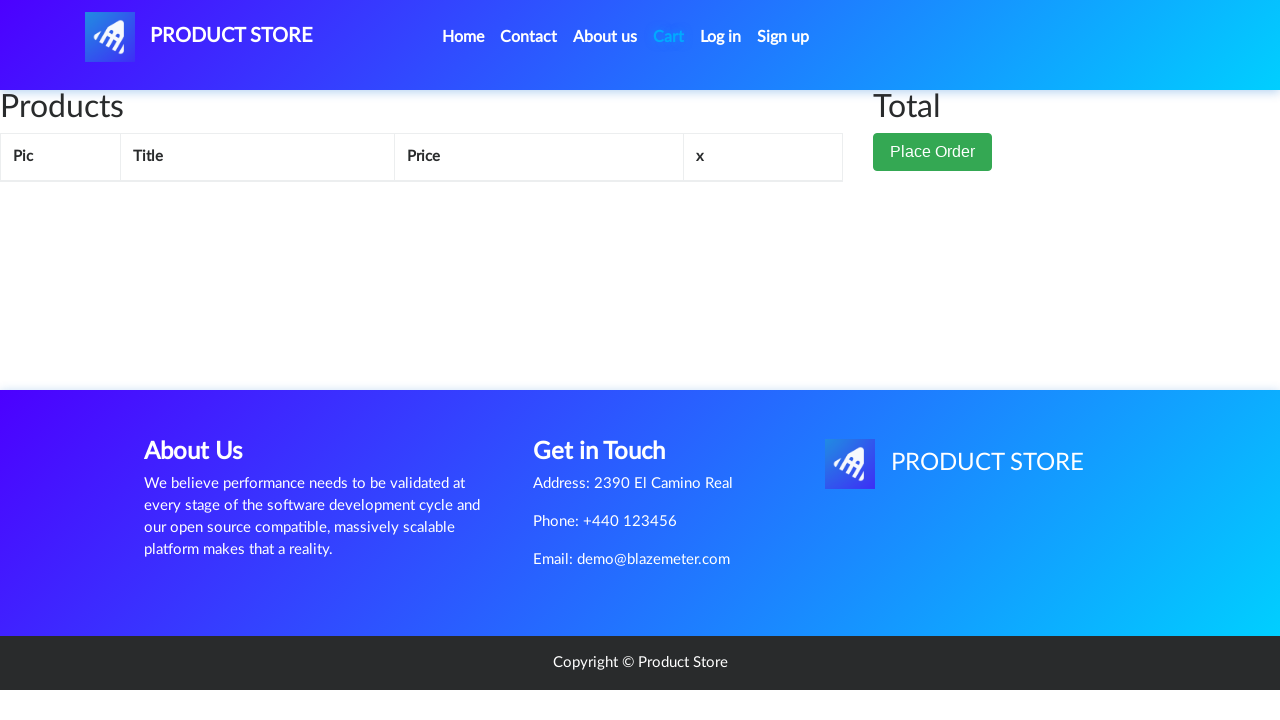

Clicked Place Order button at (933, 152) on button.btn.btn-success
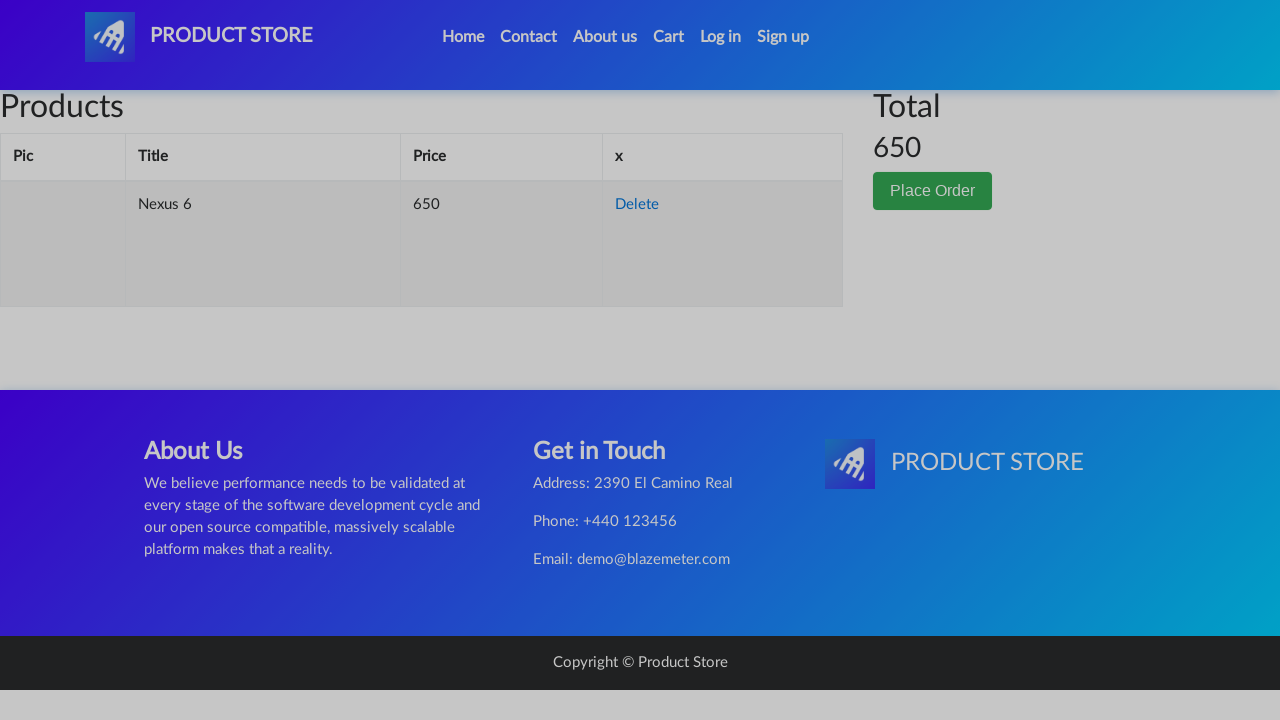

Filled in customer name 'Lona Petrovic' on #name
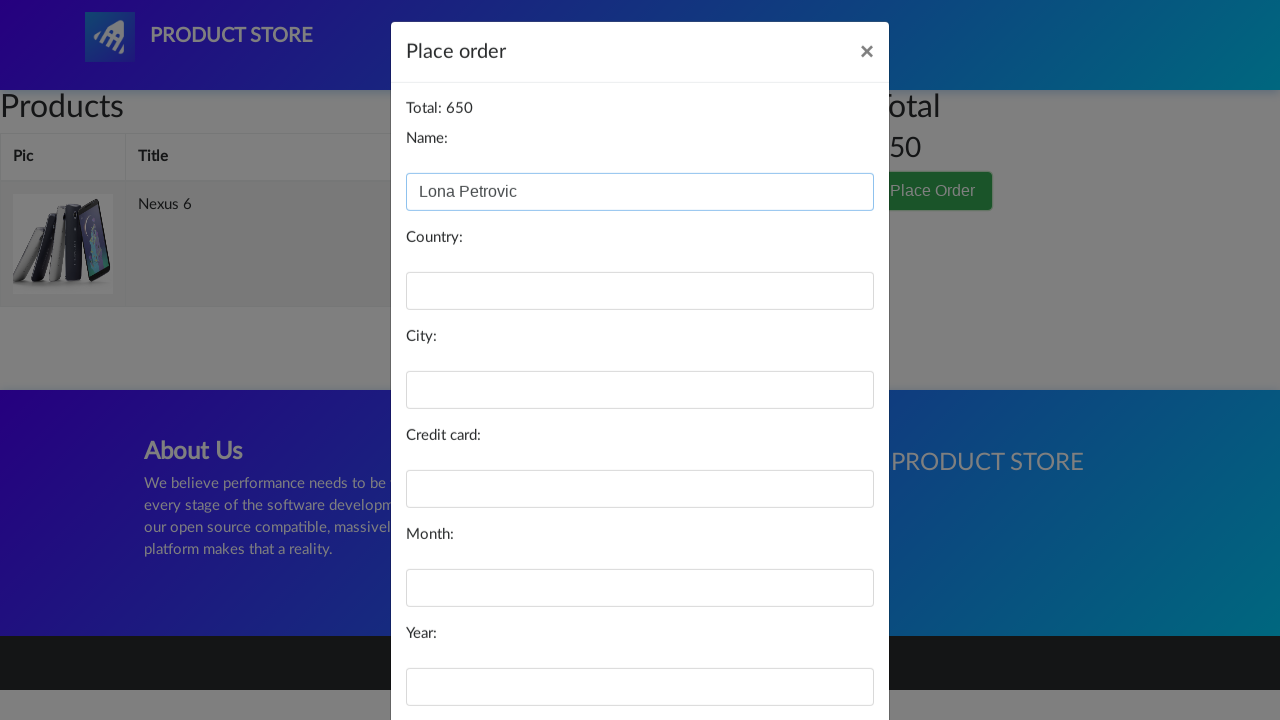

Filled in credit card number on #card
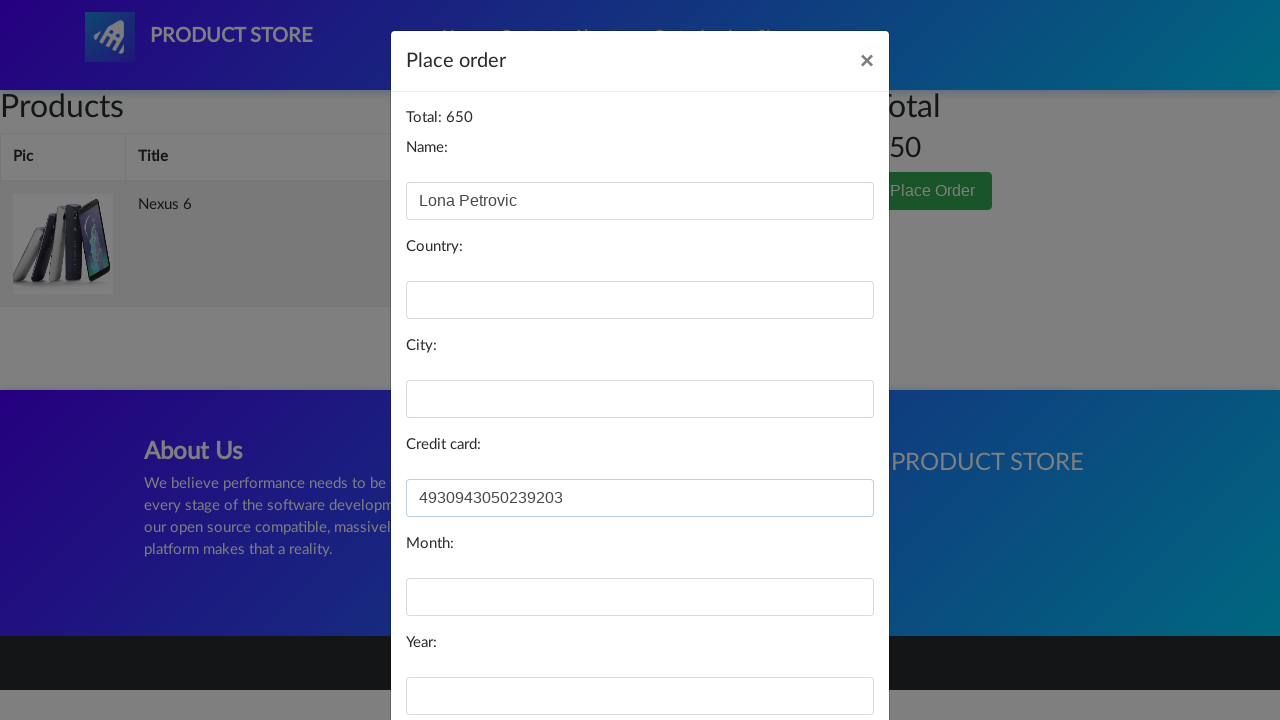

Clicked Purchase button to complete order at (823, 655) on button[onclick='purchaseOrder()']
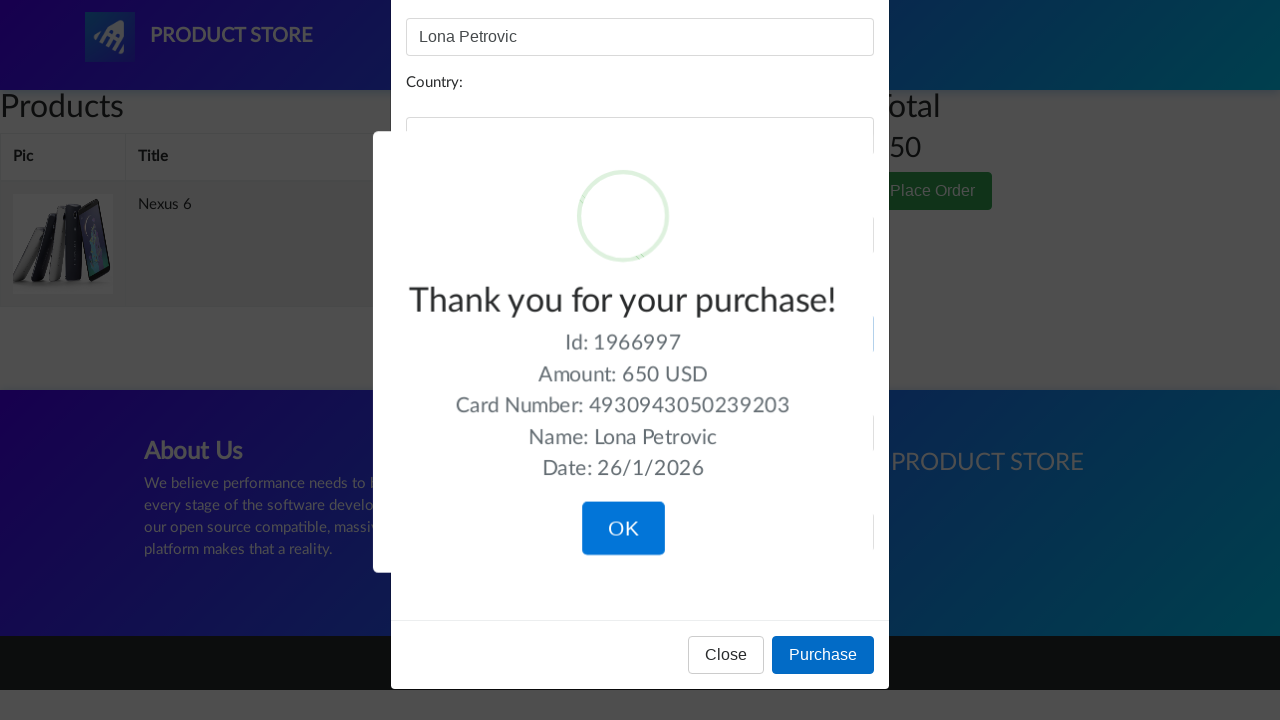

Purchase confirmation alert appeared
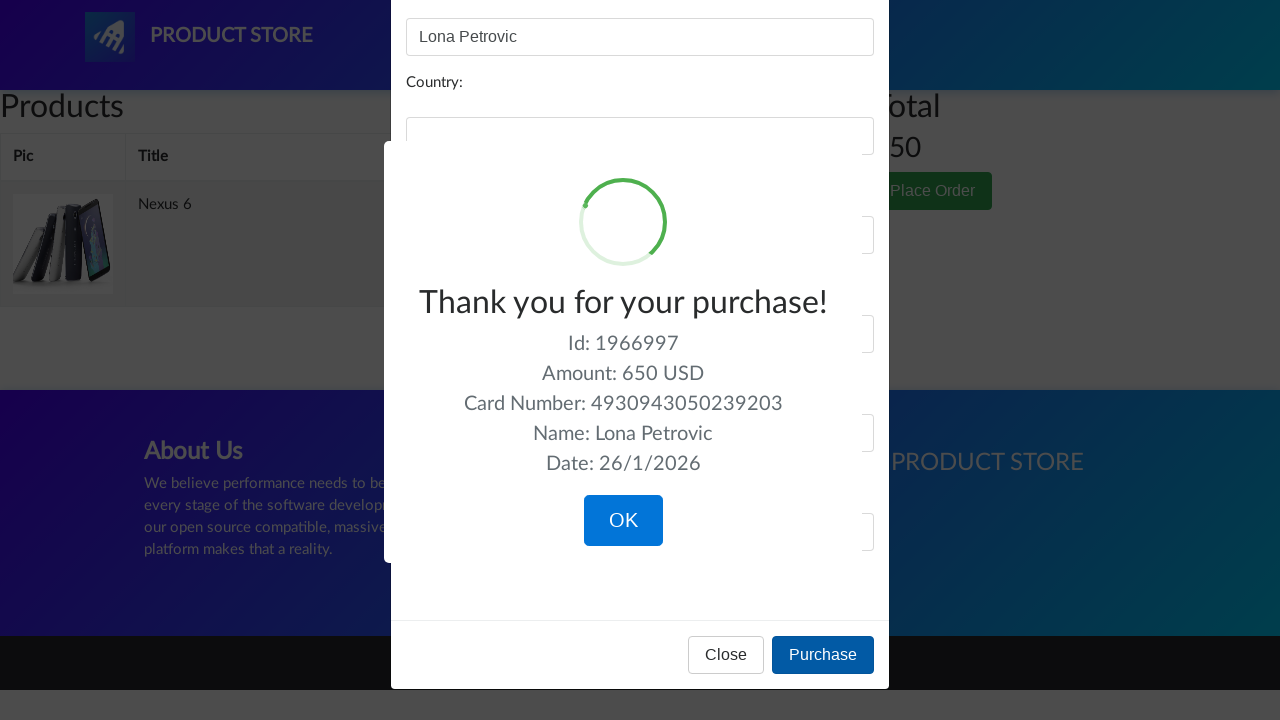

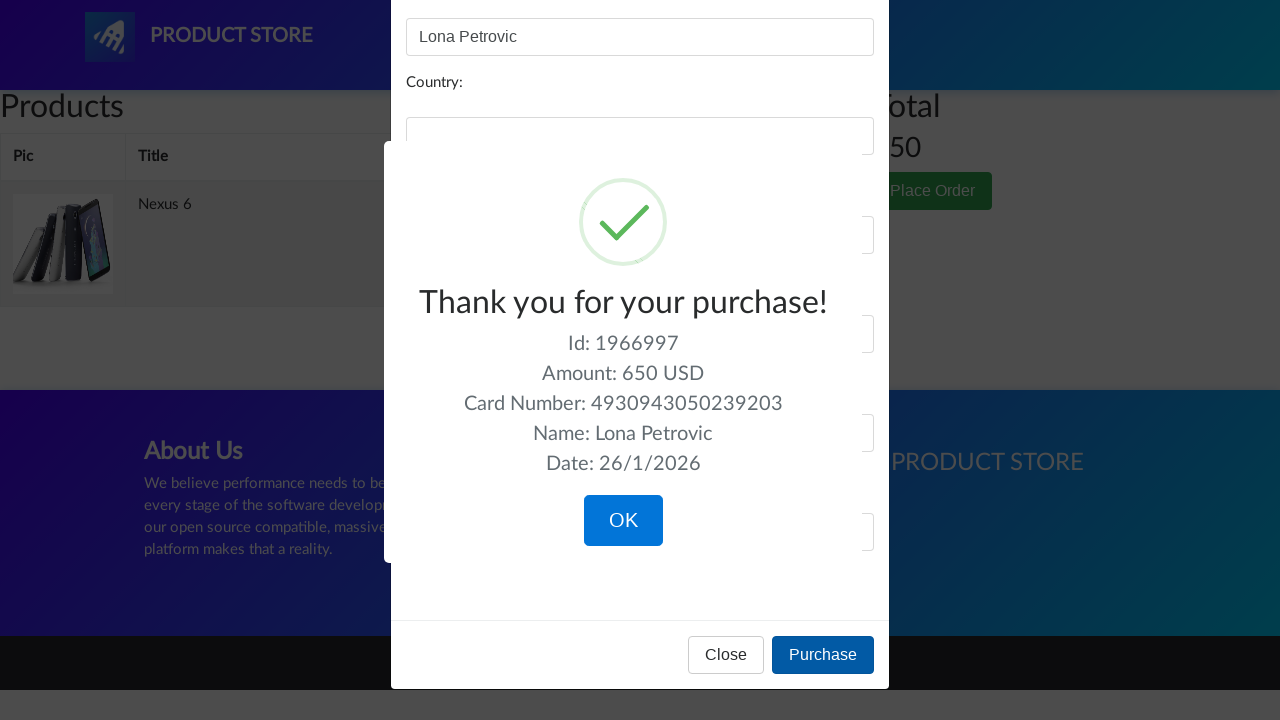